Tests adding three elements and deleting one, verifying that the remaining count is not equal to 1 (negative test case).

Starting URL: https://the-internet.herokuapp.com/add_remove_elements/

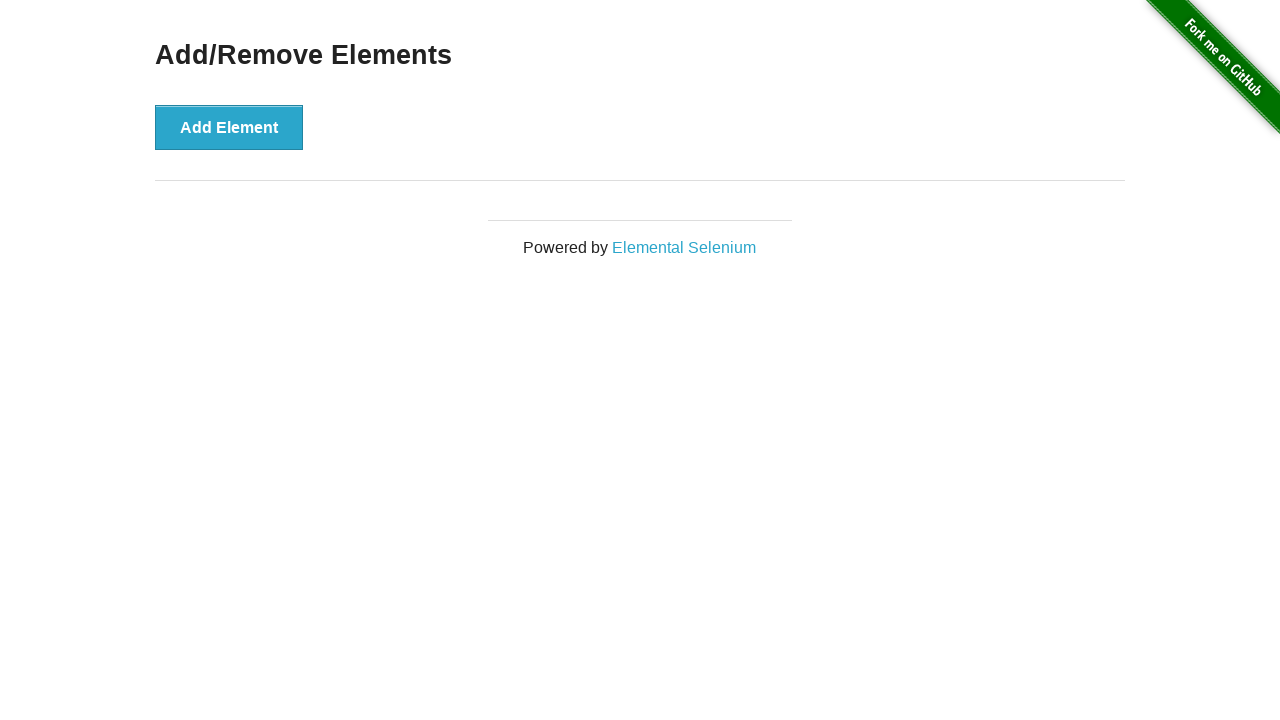

Clicked Add Element button (first time) at (229, 127) on xpath=//button[text()='Add Element']
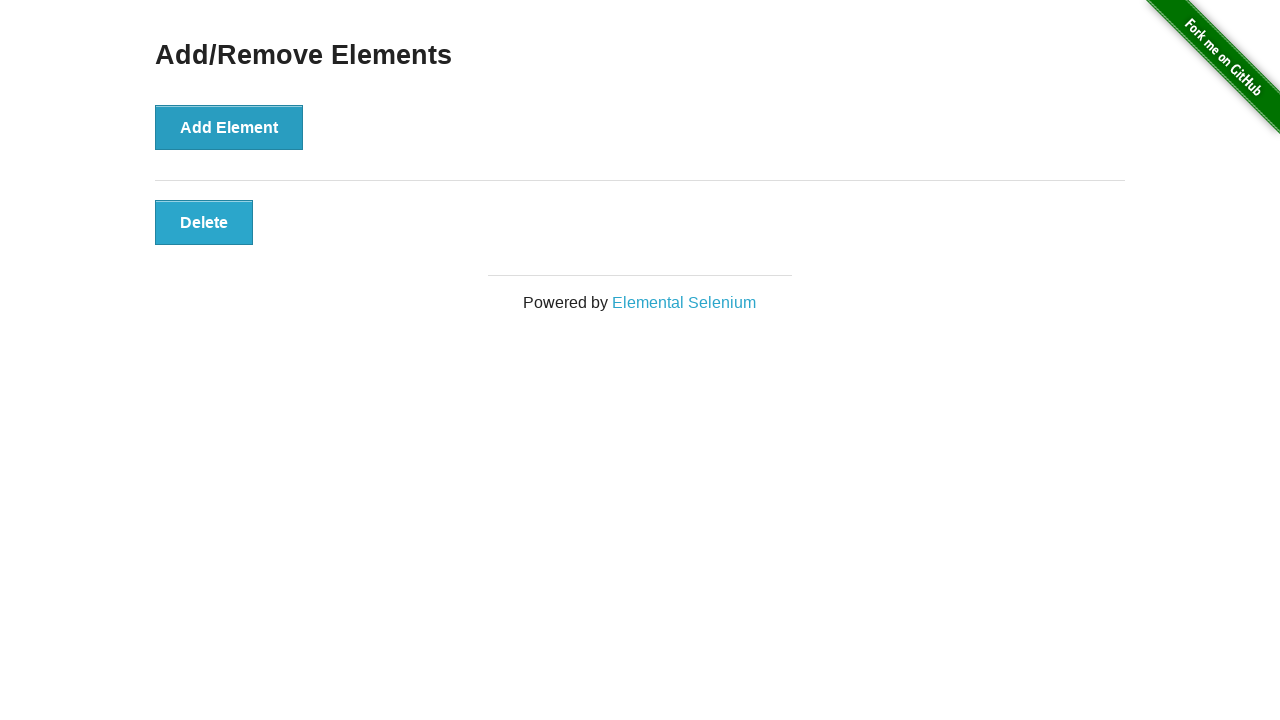

Clicked Add Element button (second time) at (229, 127) on xpath=//button[text()='Add Element']
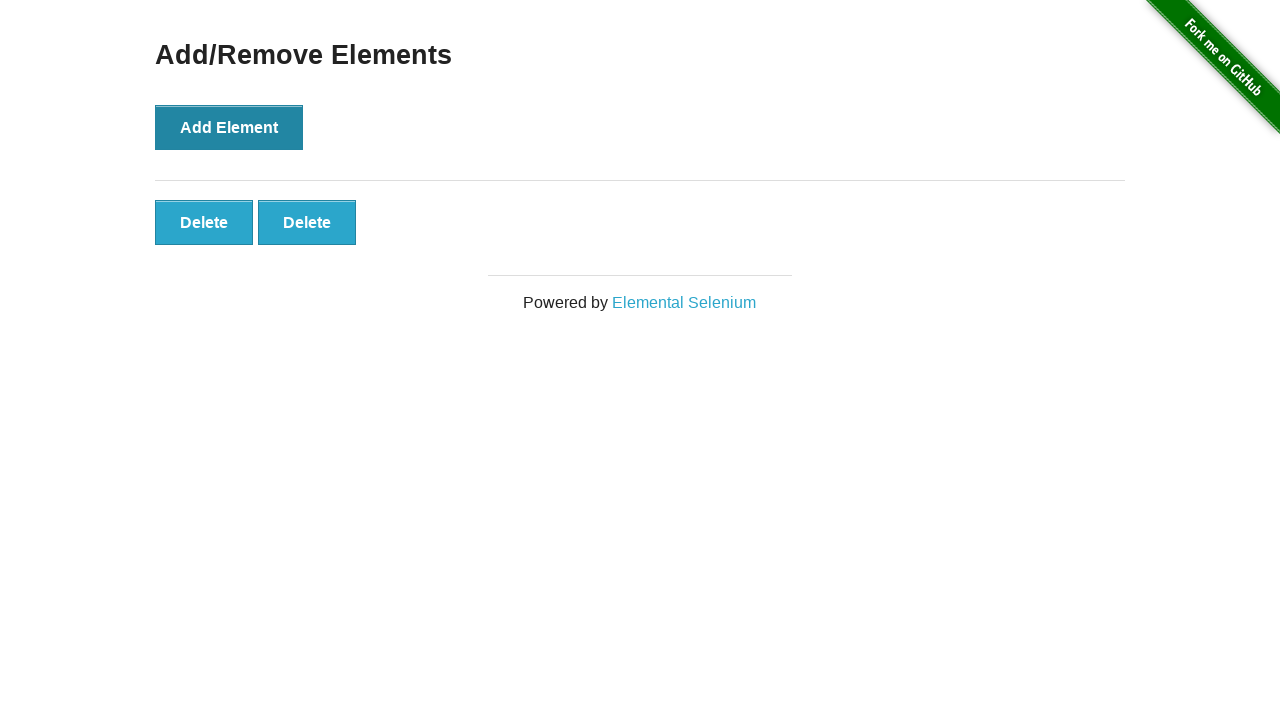

Clicked Add Element button (third time) at (229, 127) on xpath=//*[@id="content"]/div/button
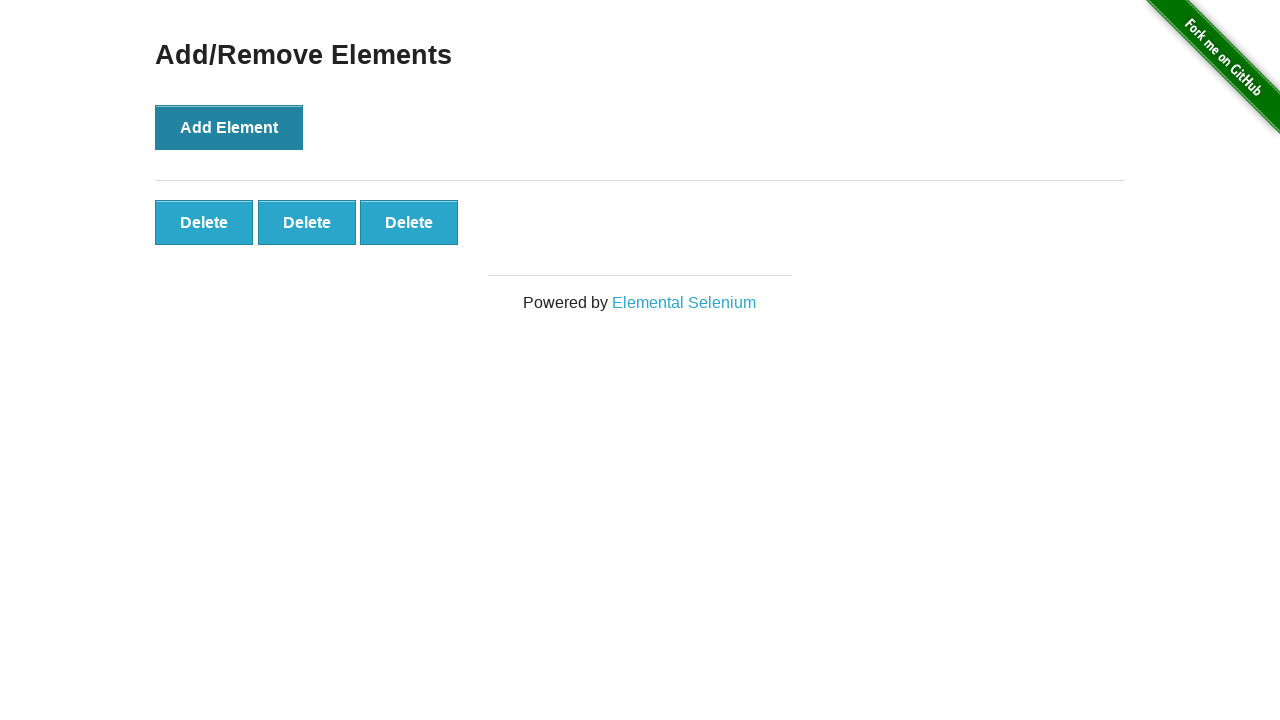

Clicked first Delete button to remove one element at (204, 222) on xpath=//button[text()='Delete']
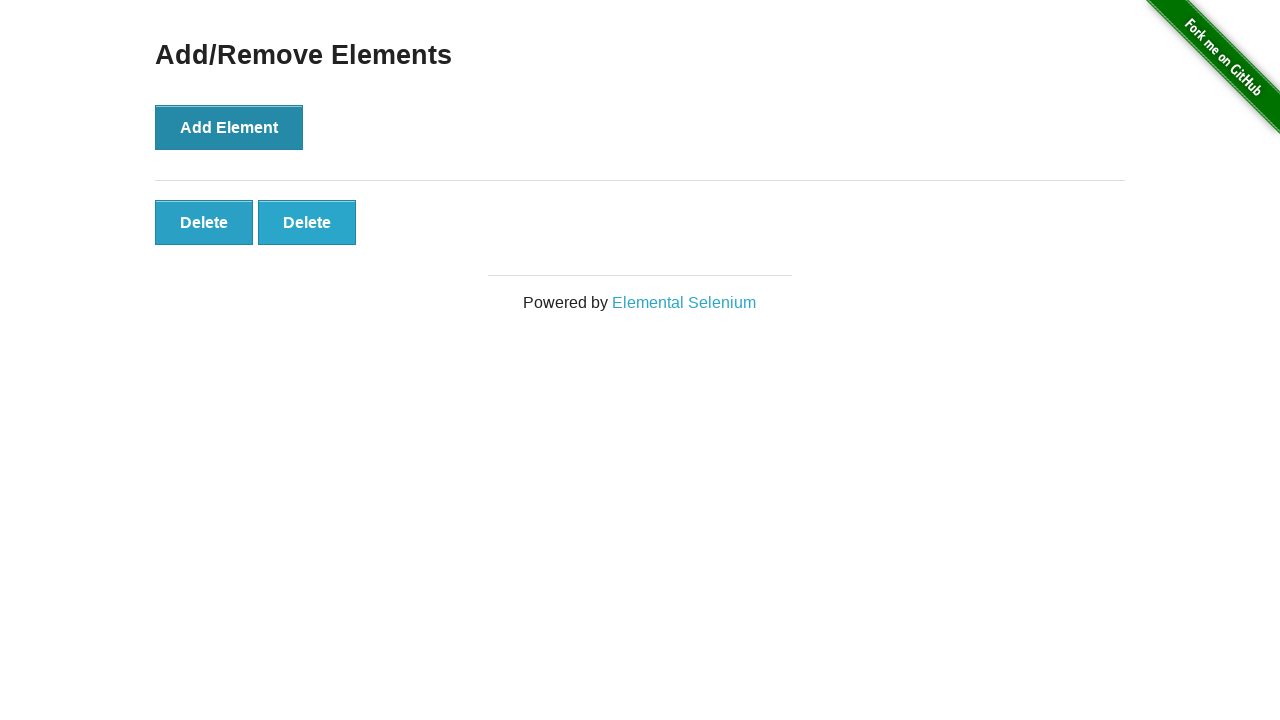

Counted remaining elements: 2
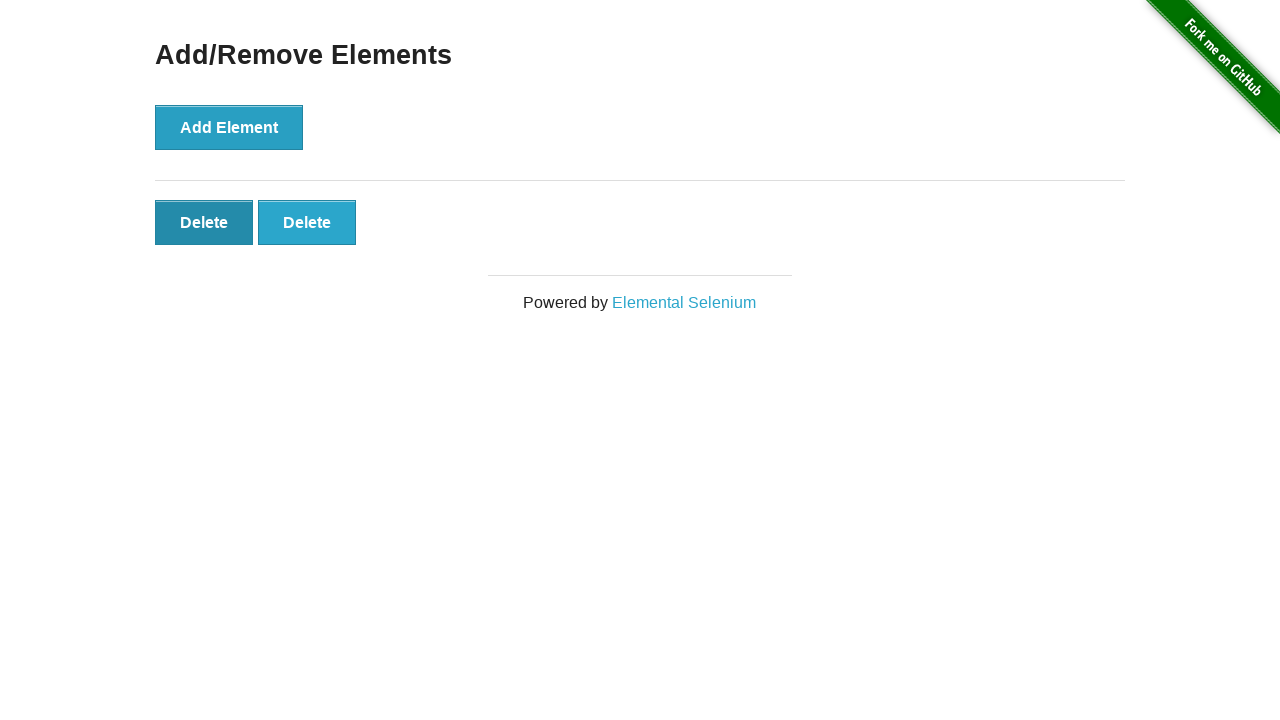

Verified that remaining element count is not equal to 1 (negative test passed)
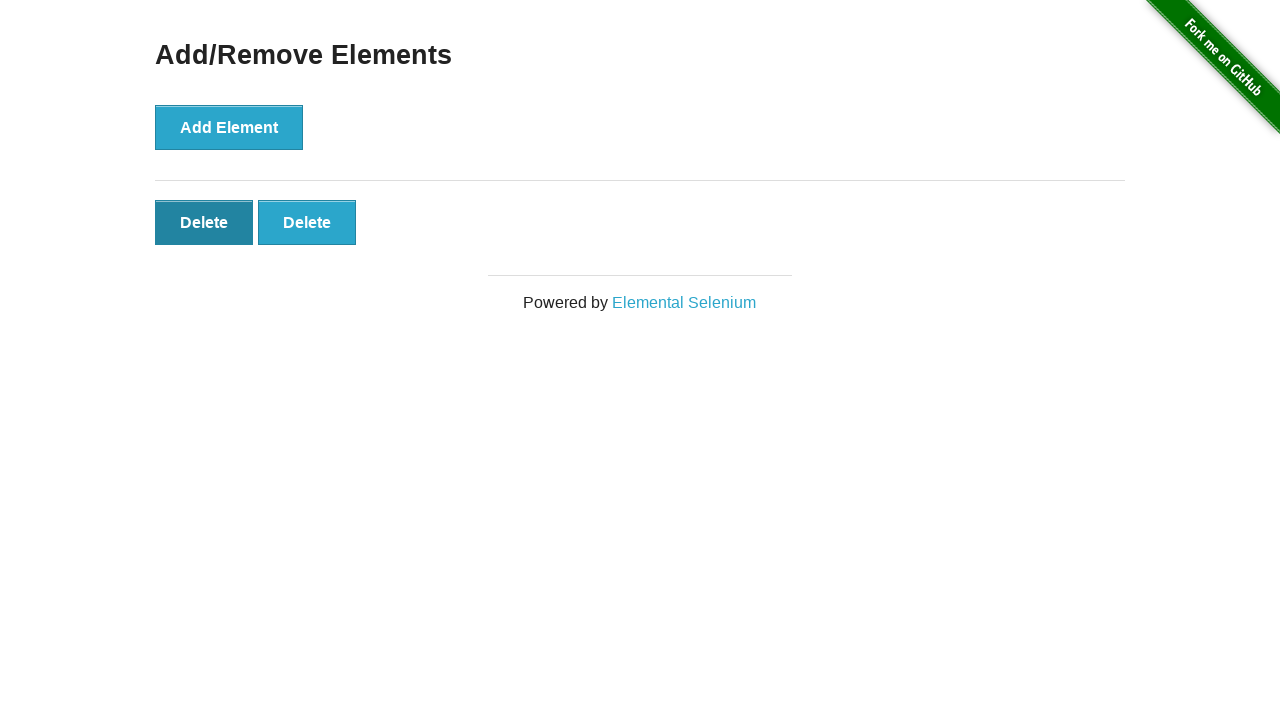

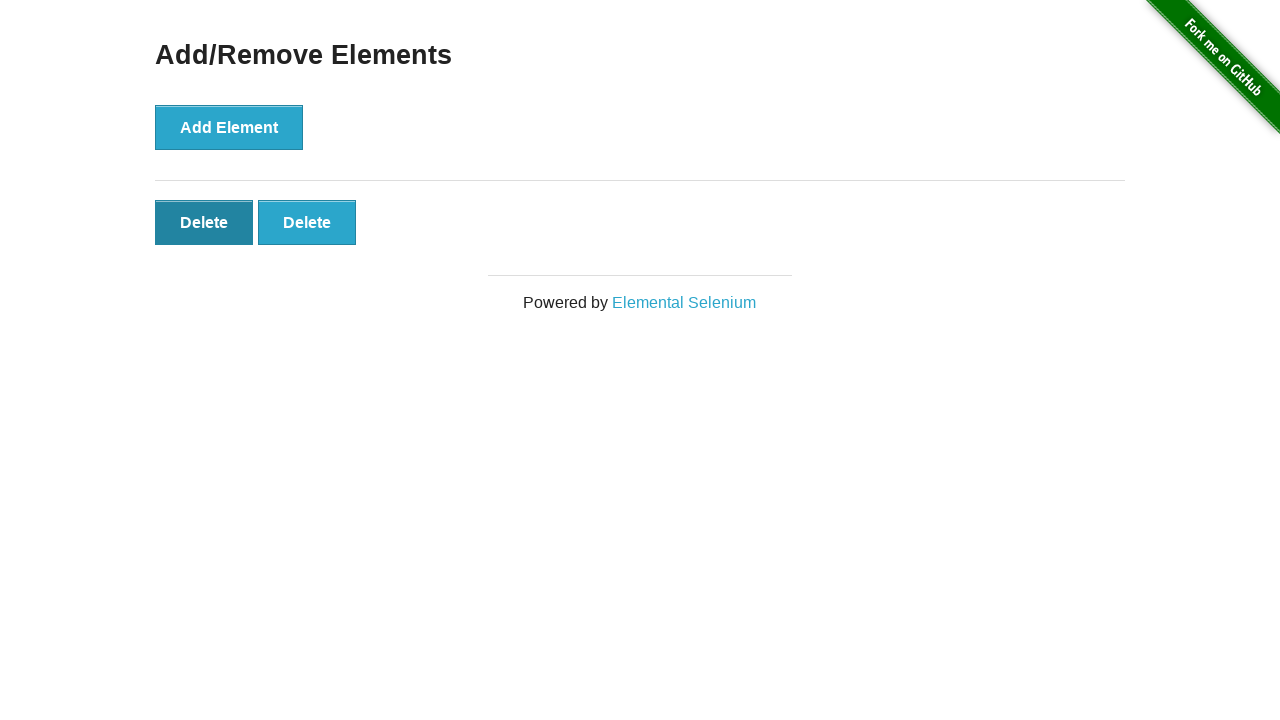